Tests adding a new todo item to the TodoMVC React app and verifies it appears in the list

Starting URL: https://todomvc.com/examples/react/dist/

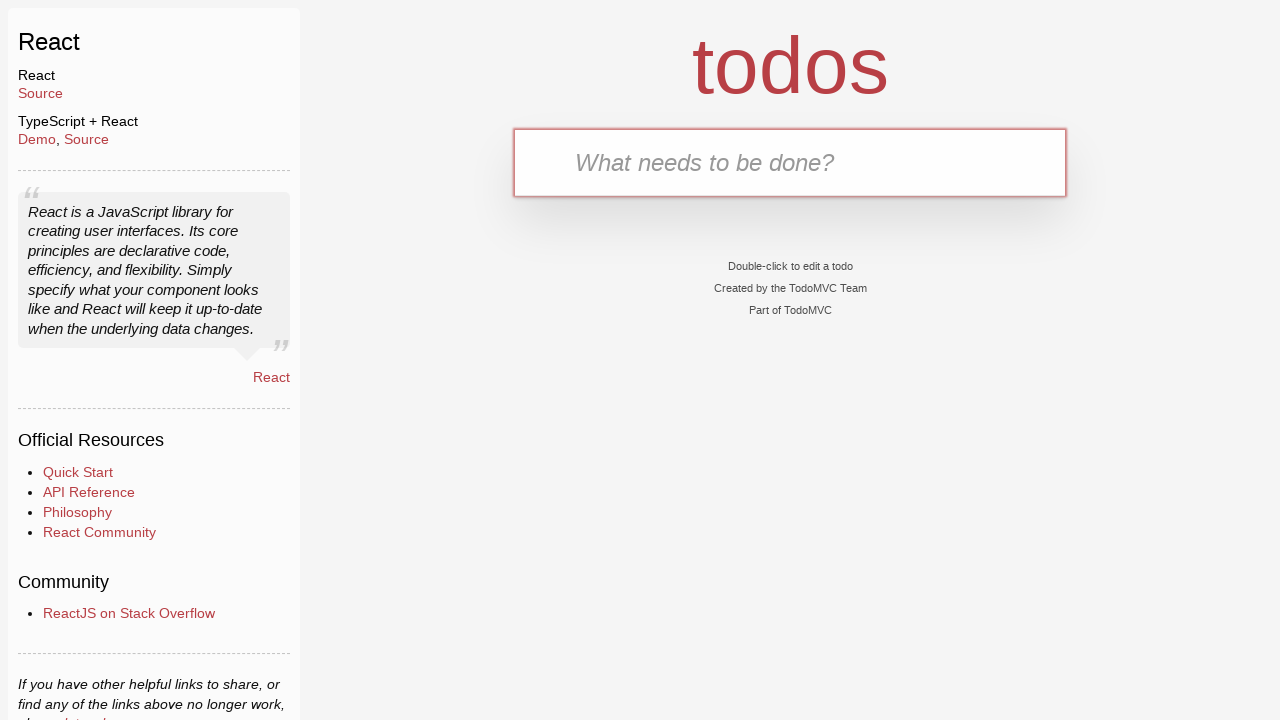

Filled new todo input field with 'Submit Project 2024-03-15-143022' on .new-todo
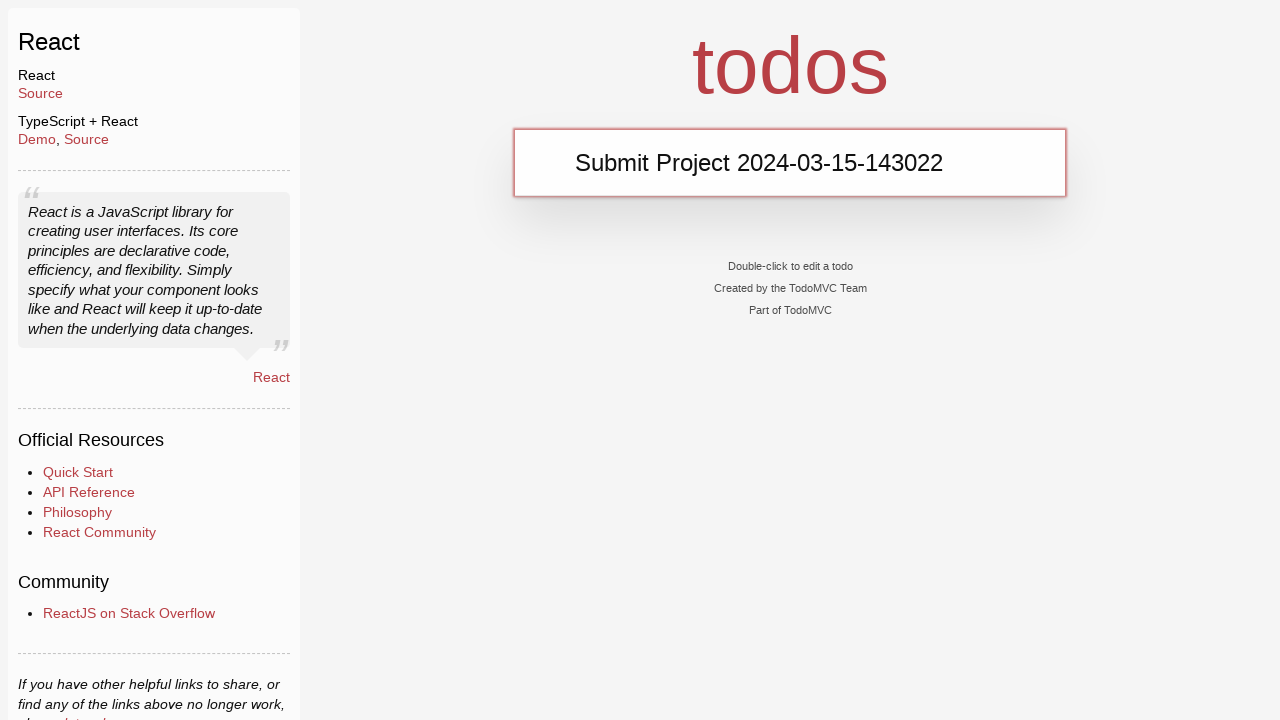

Pressed Enter to submit the new todo item on .new-todo
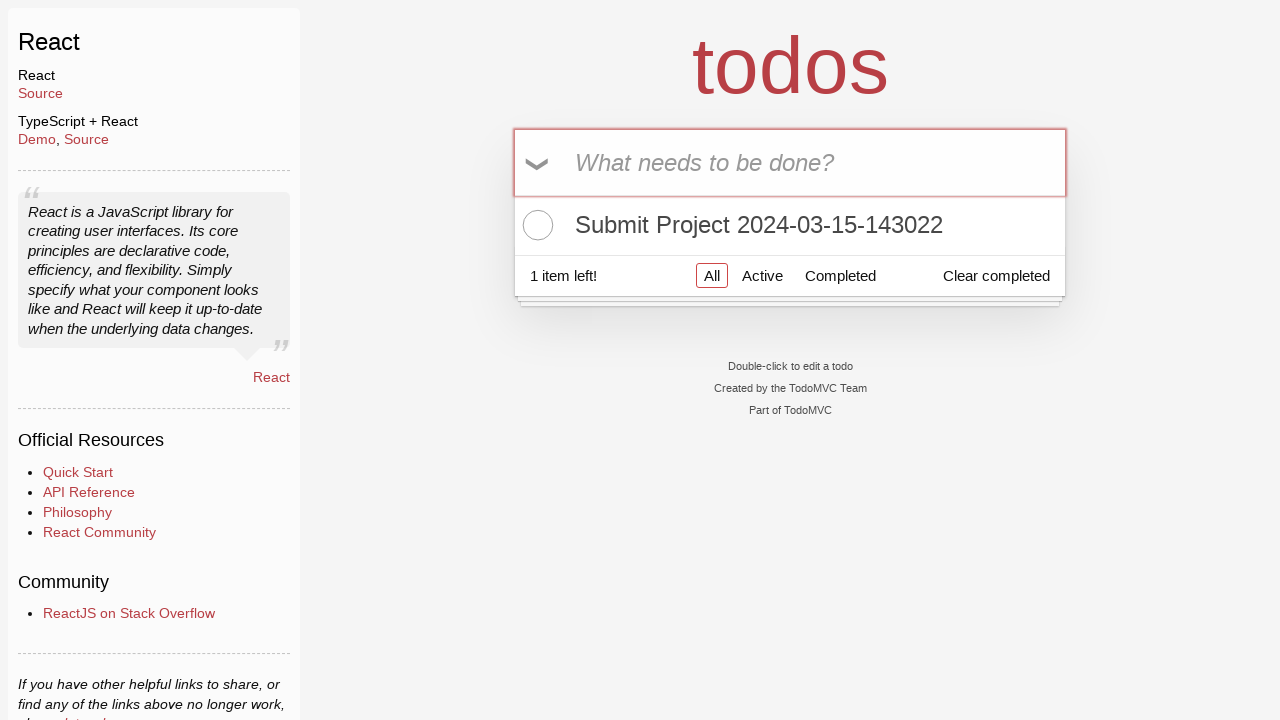

Waited for todo list item to appear
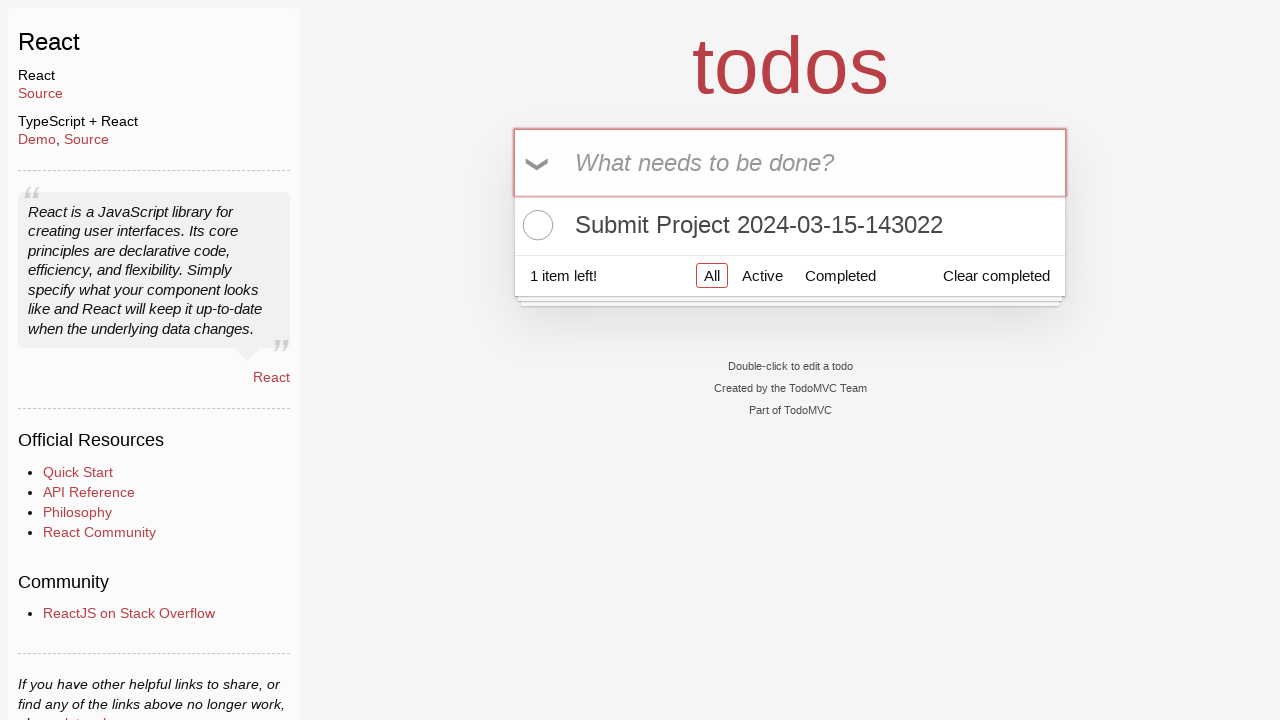

Located the latest todo item in the list
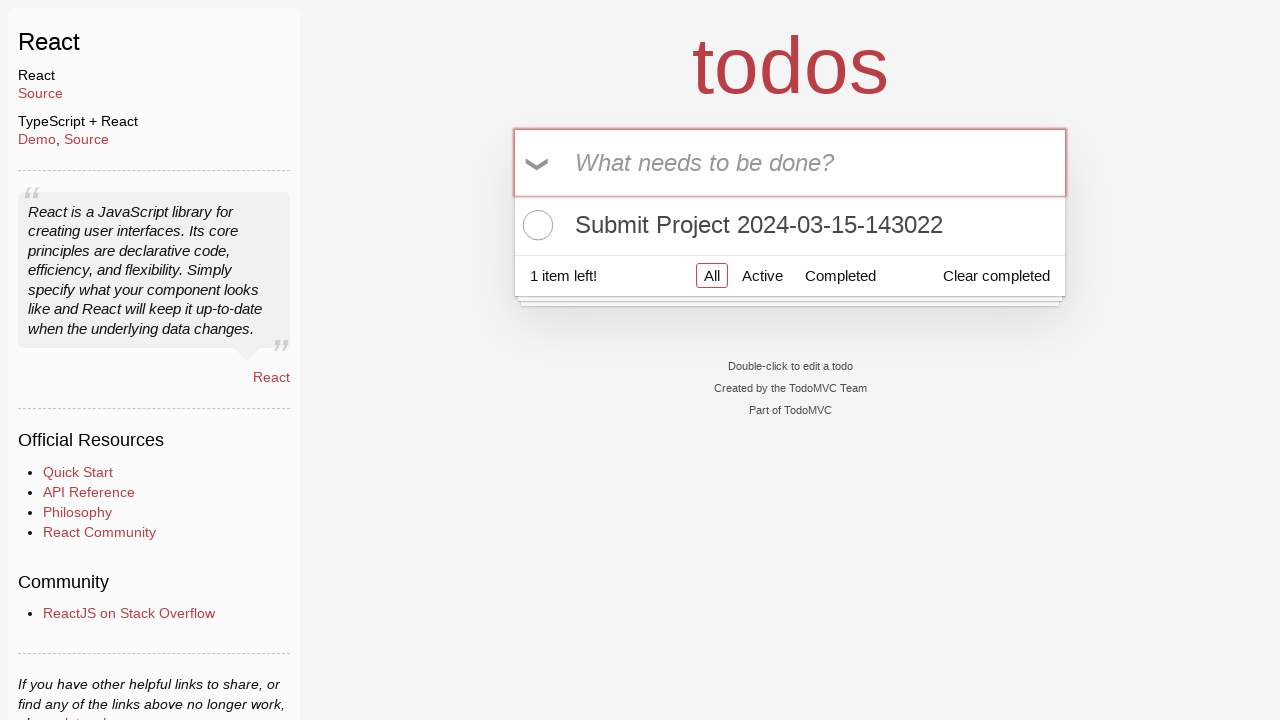

Verified that the new todo item text matches the expected value
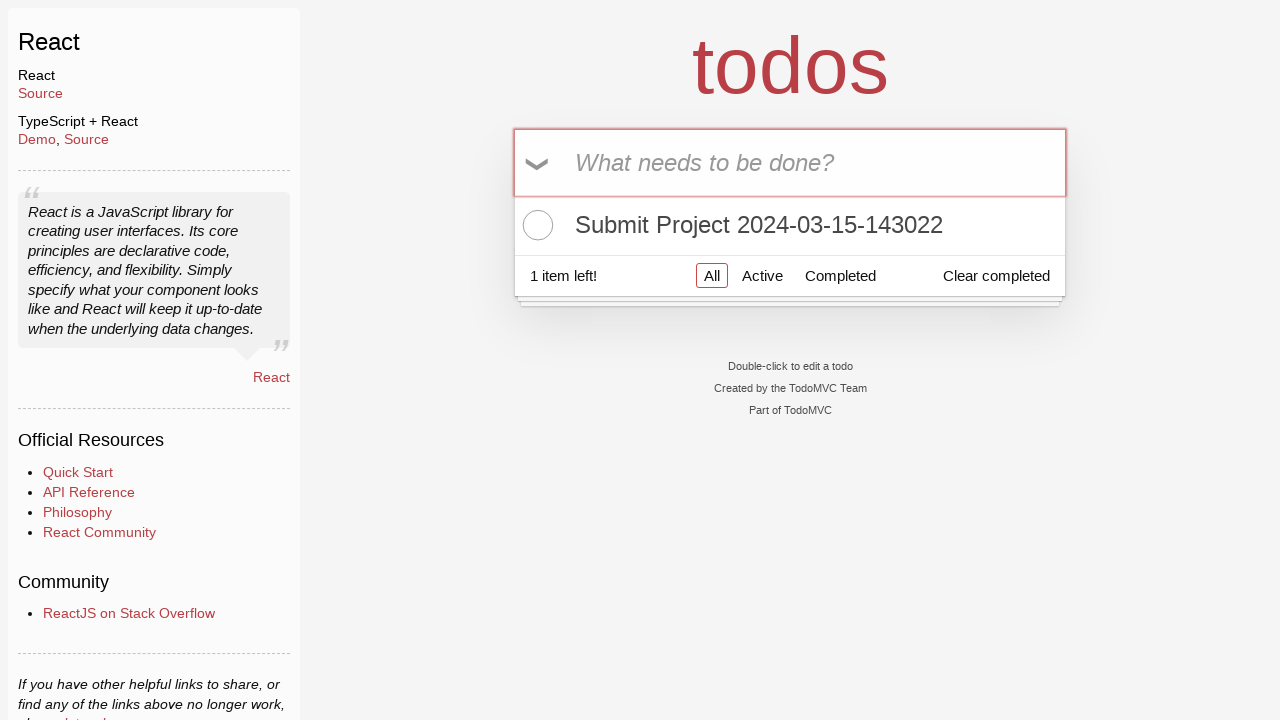

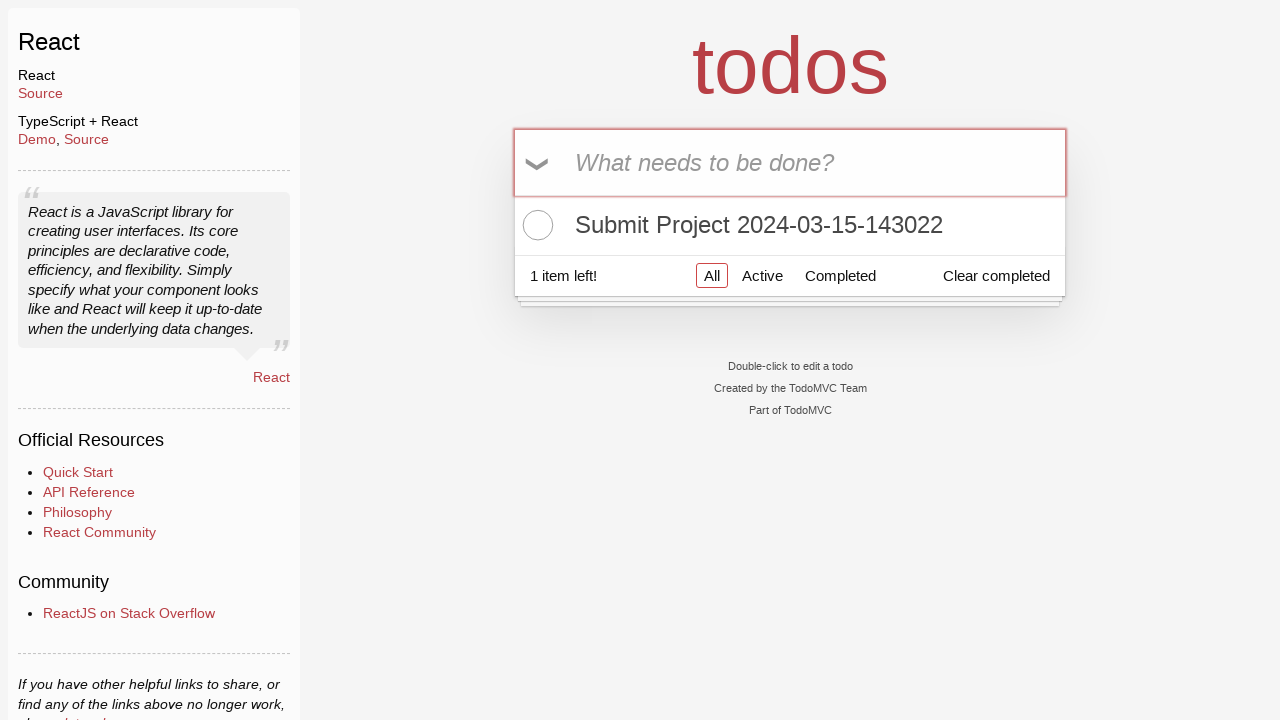